Tests navigation from landing page to registration/login screen by clicking the Login button

Starting URL: https://bookcart.azurewebsites.net/

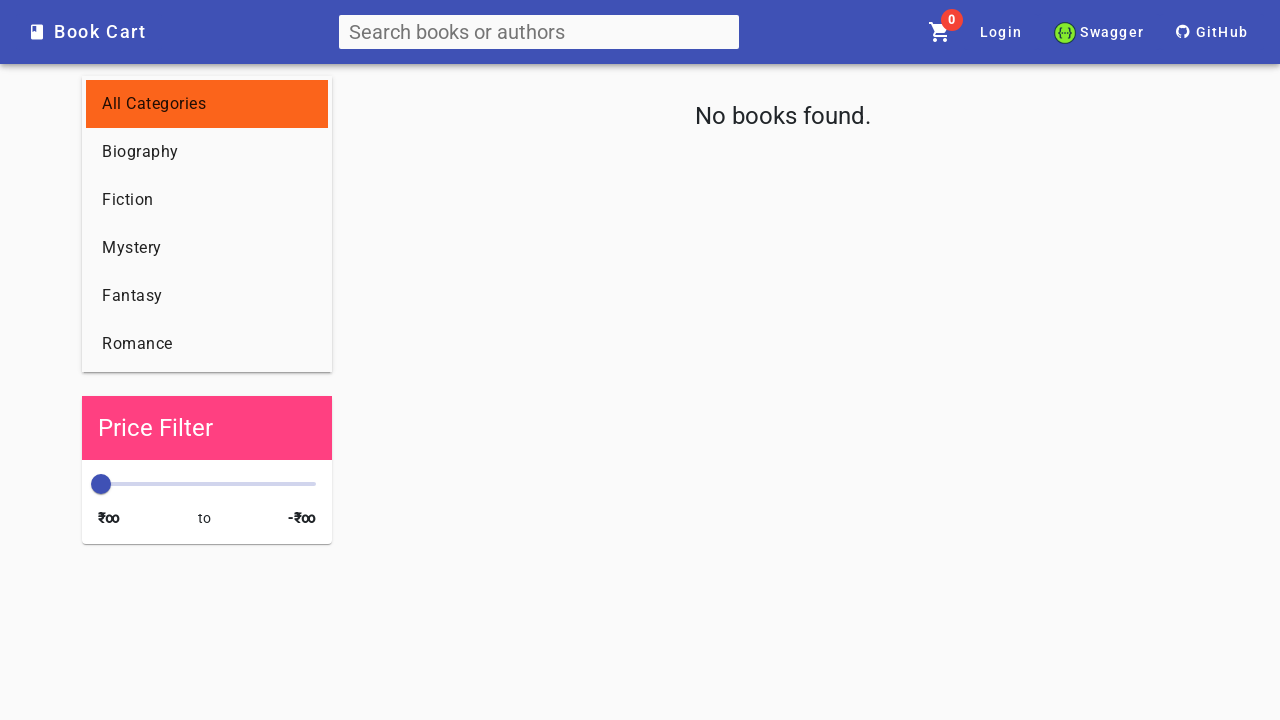

Login button became visible
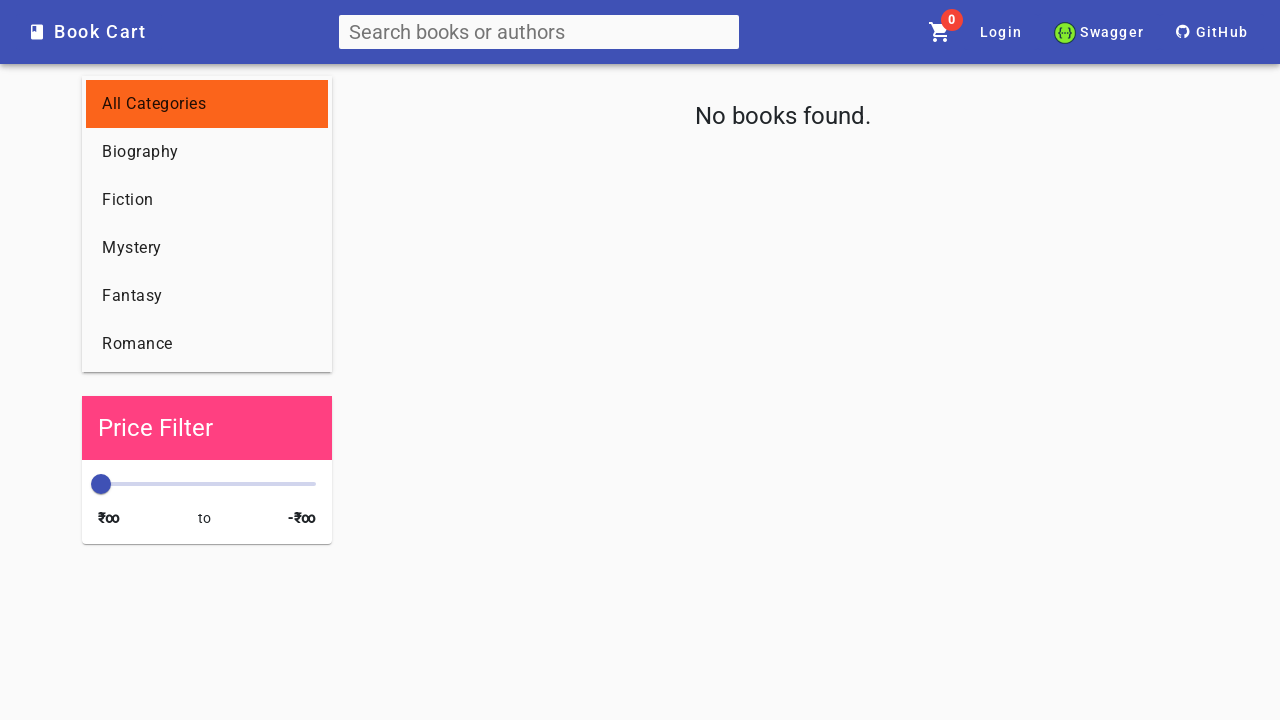

Clicked Login button to navigate to registration/login screen at (1001, 32) on button[mattooltip='Login']
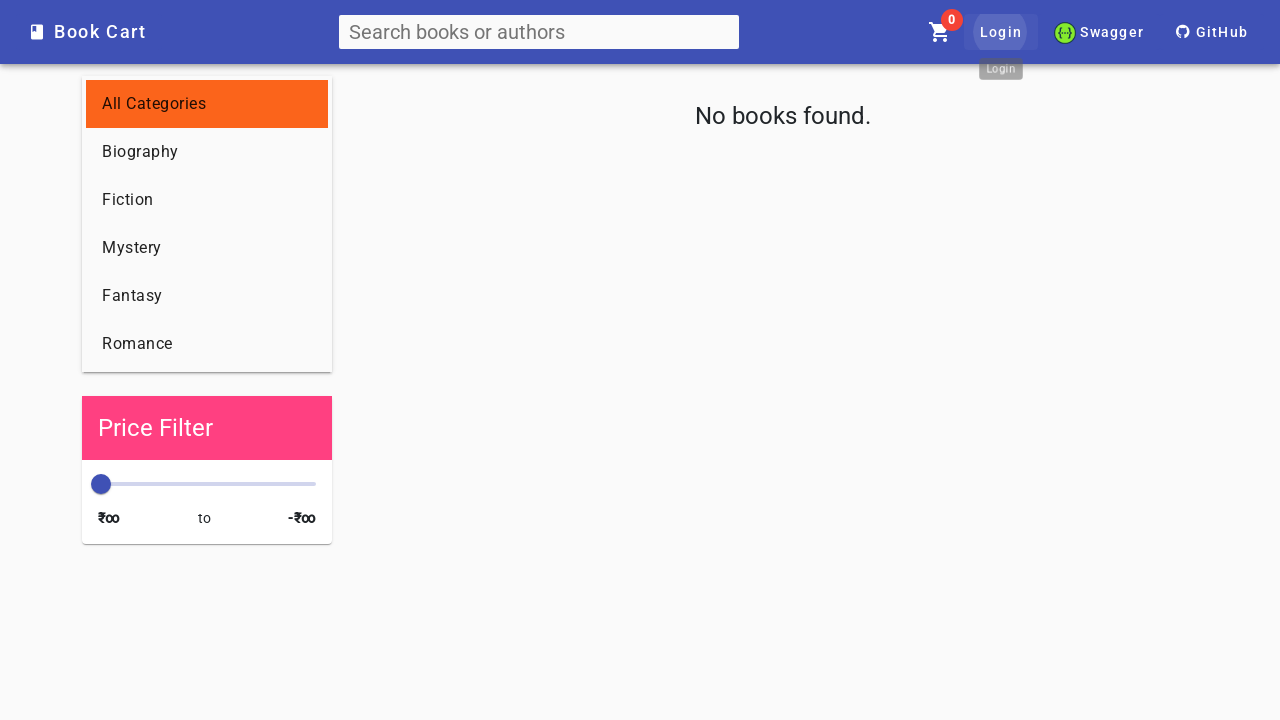

Navigation completed and page loaded
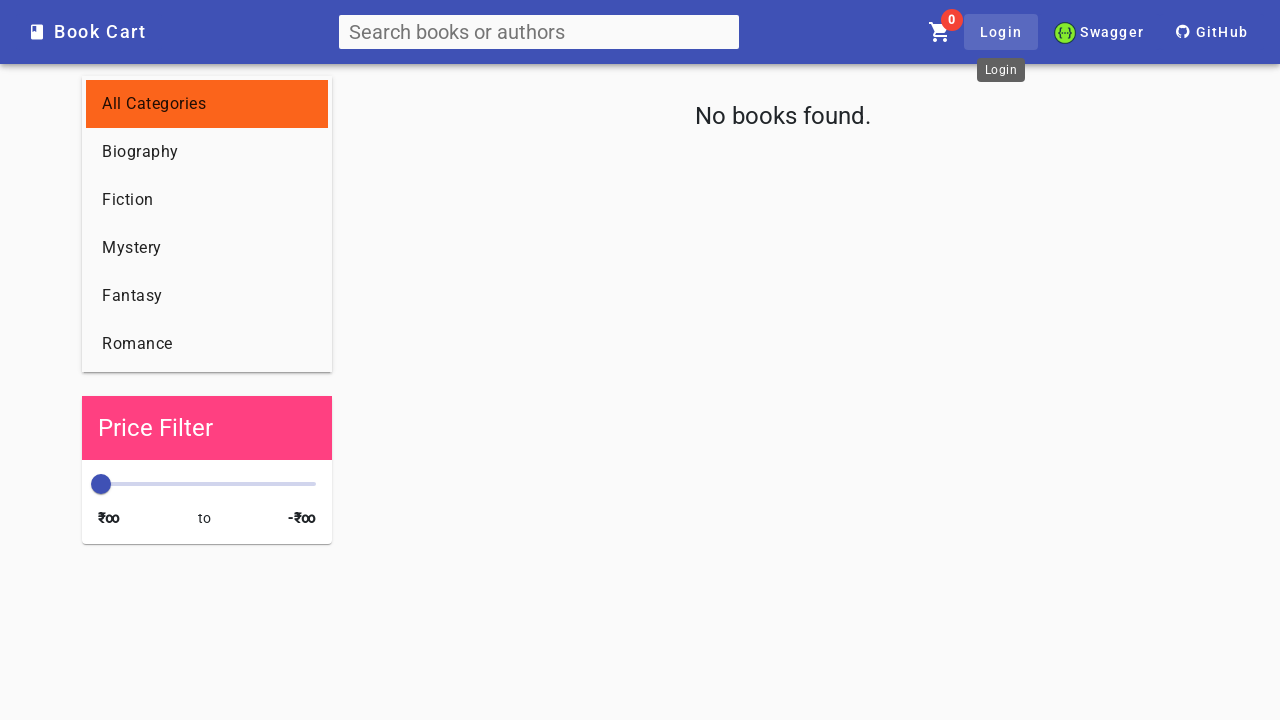

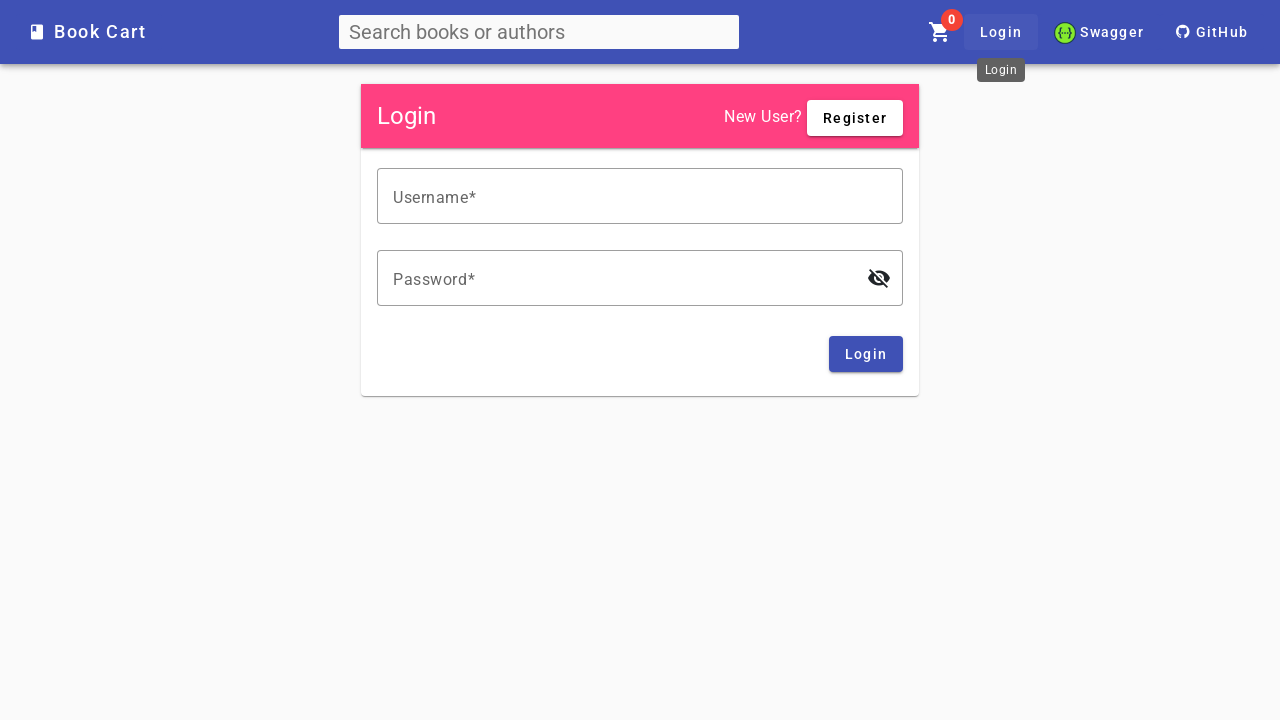